Tests handling a JavaScript confirm popup by clicking a button to trigger it and then dismissing it

Starting URL: https://dgotlieb.github.io/Selenium-Extra/js-popups.html

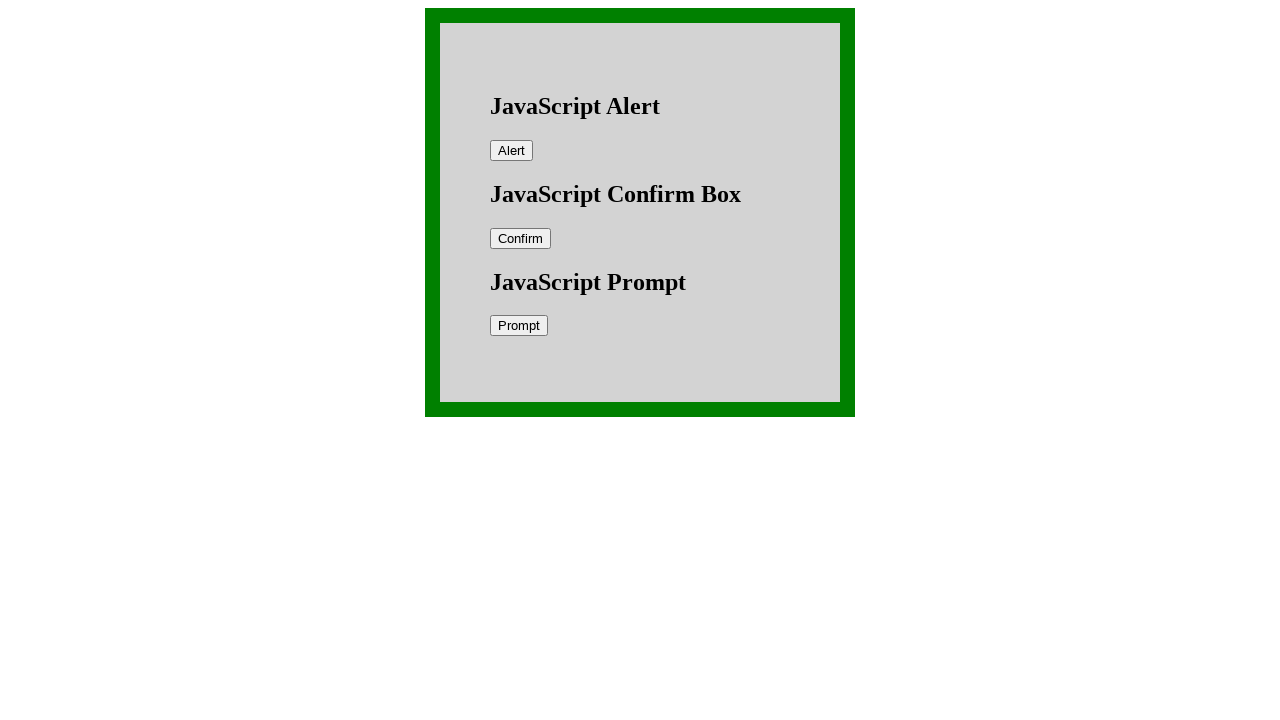

Set up dialog handler to dismiss confirm dialogs
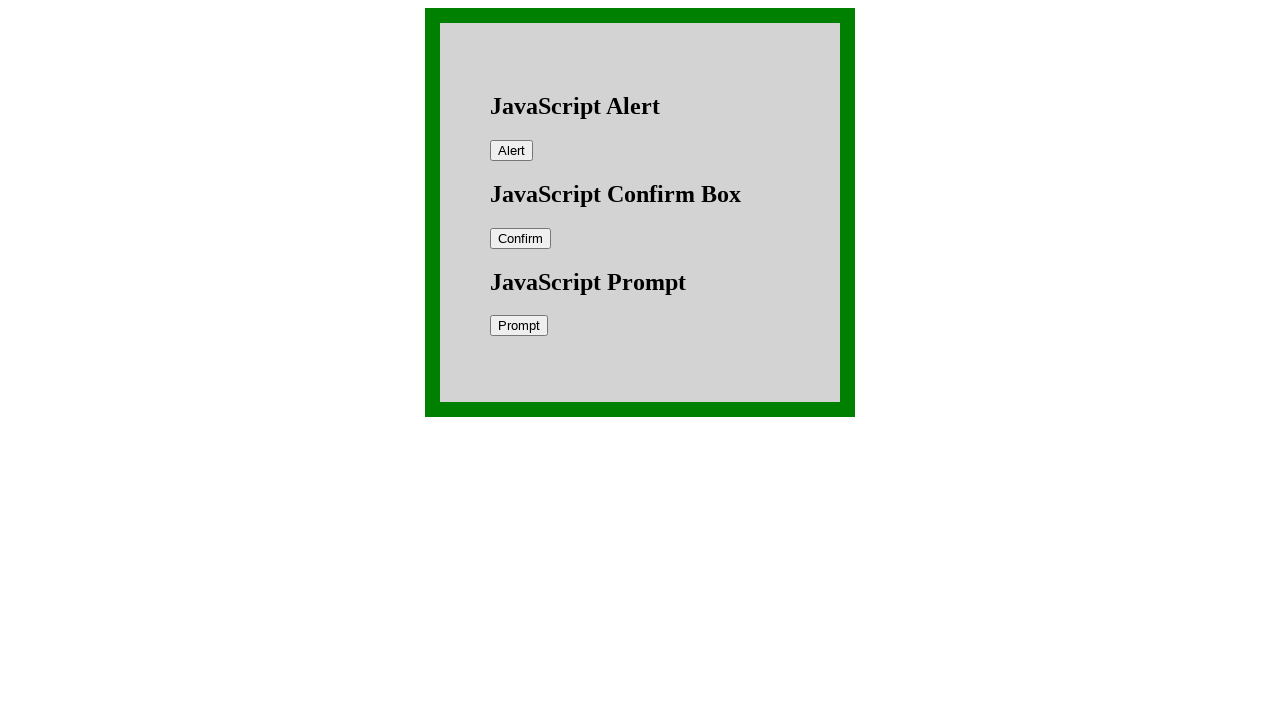

Clicked confirm button to trigger JavaScript confirm popup at (520, 238) on #confirm
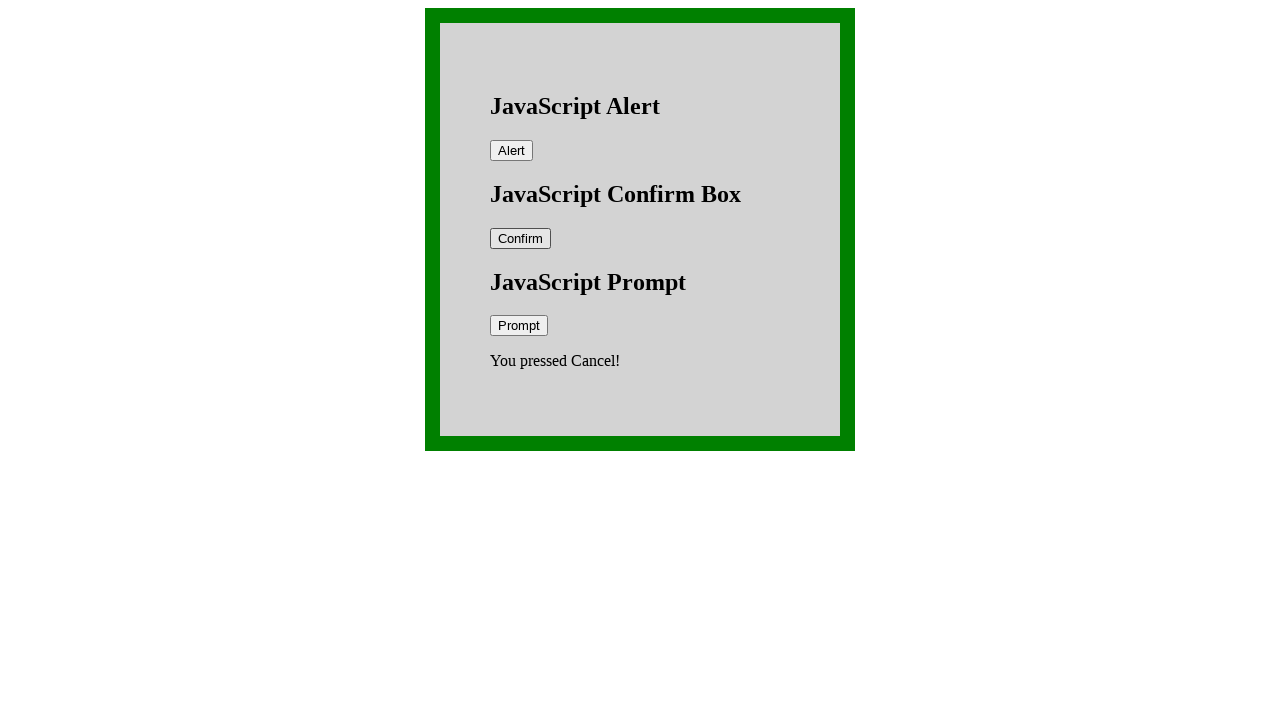

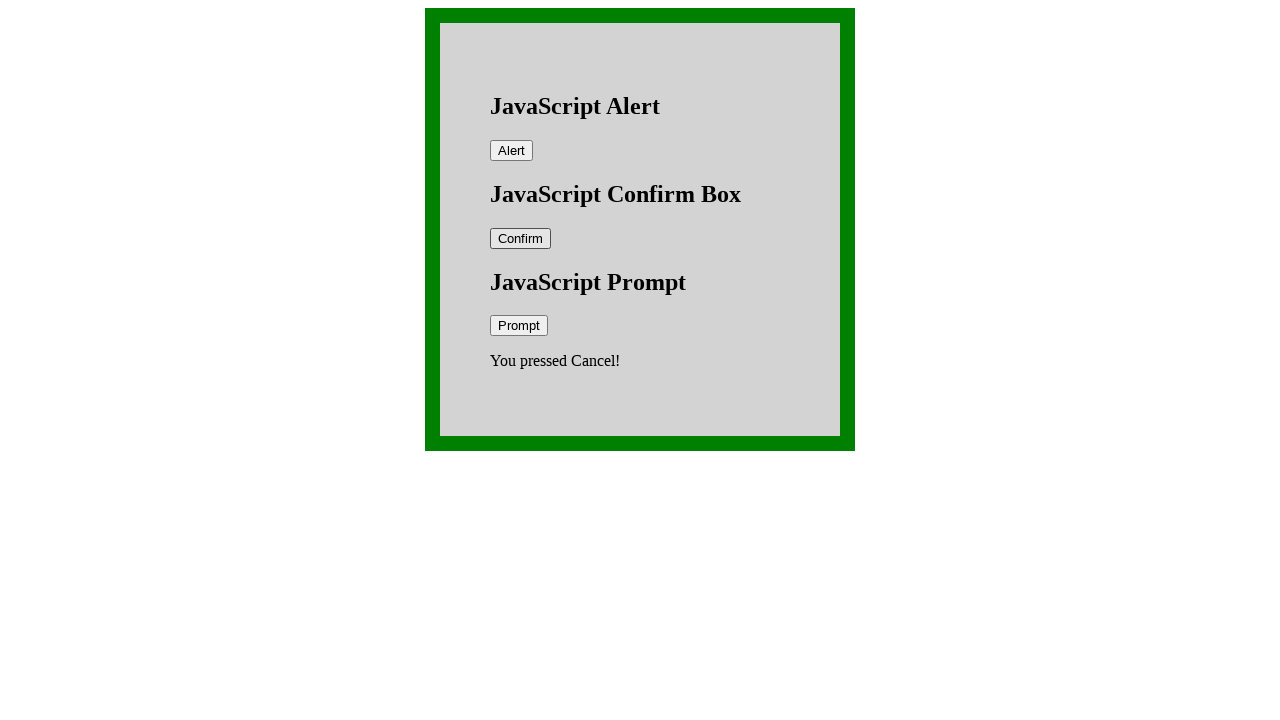